Verifies that clicking checkout button navigates to checkout form page

Starting URL: https://webshop-agil-testautomatiserare.netlify.app/

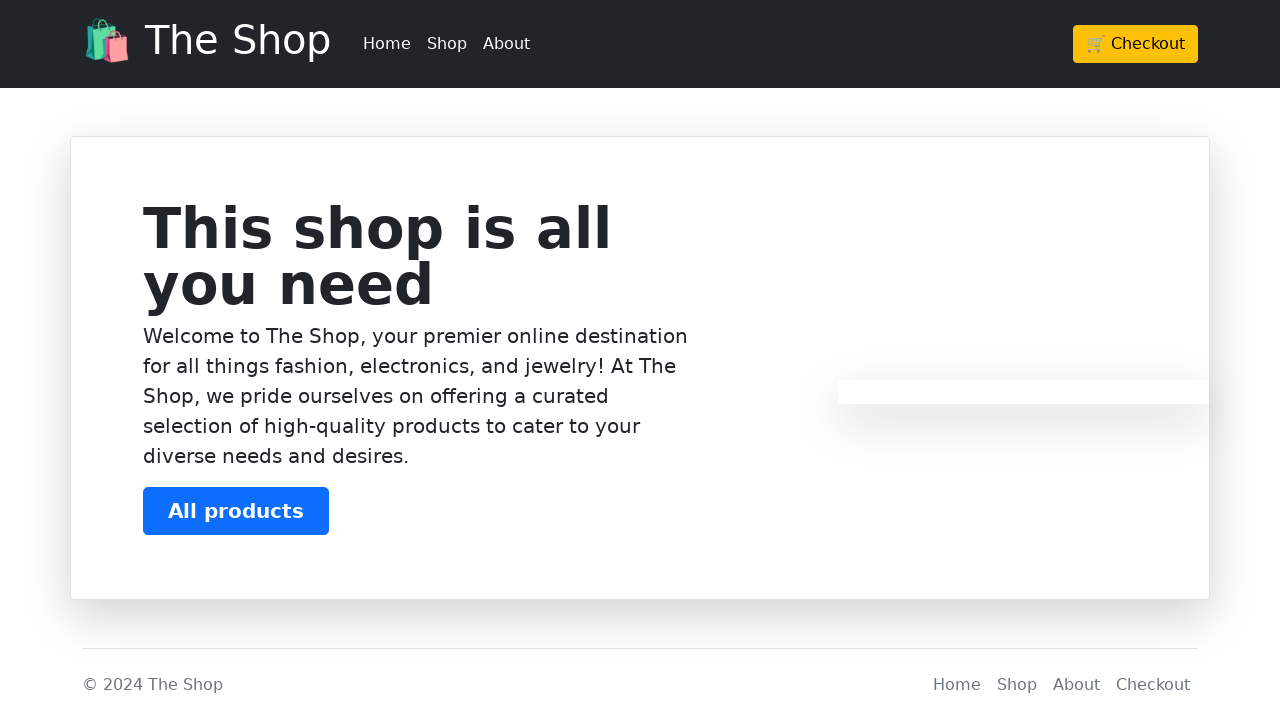

Navigated to webshop homepage
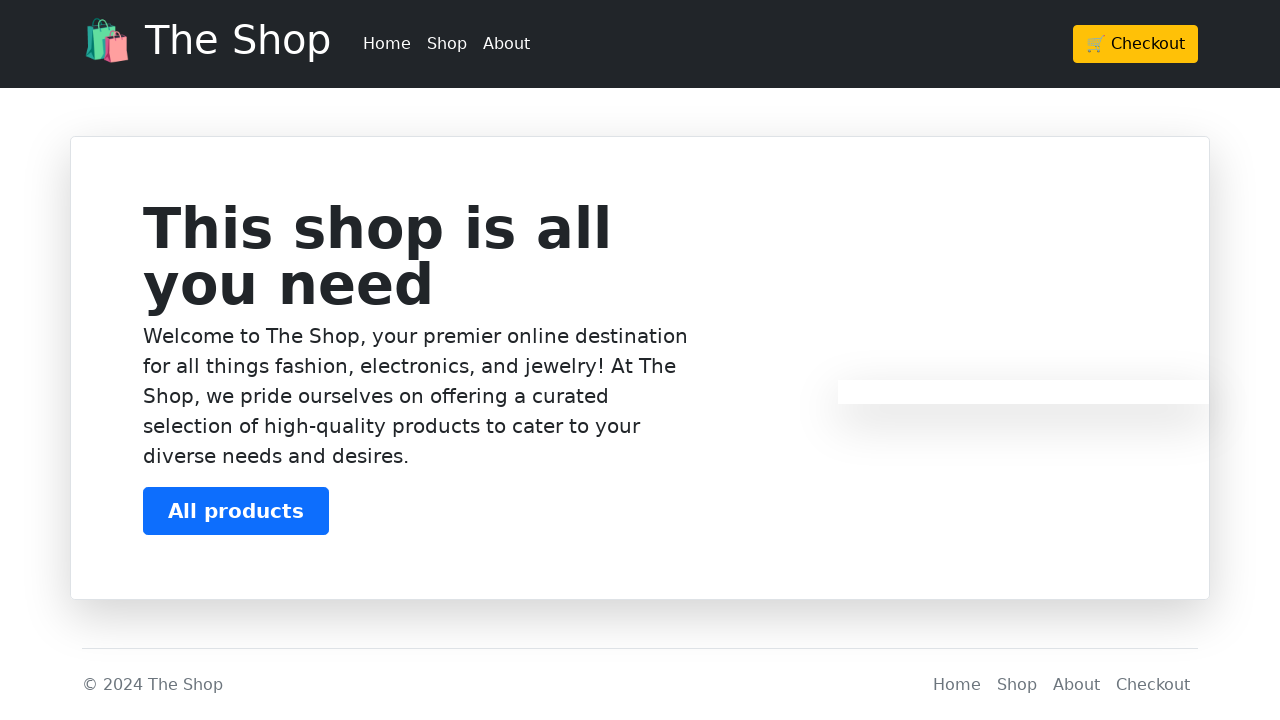

Clicked checkout button at (1136, 44) on .btn-warning
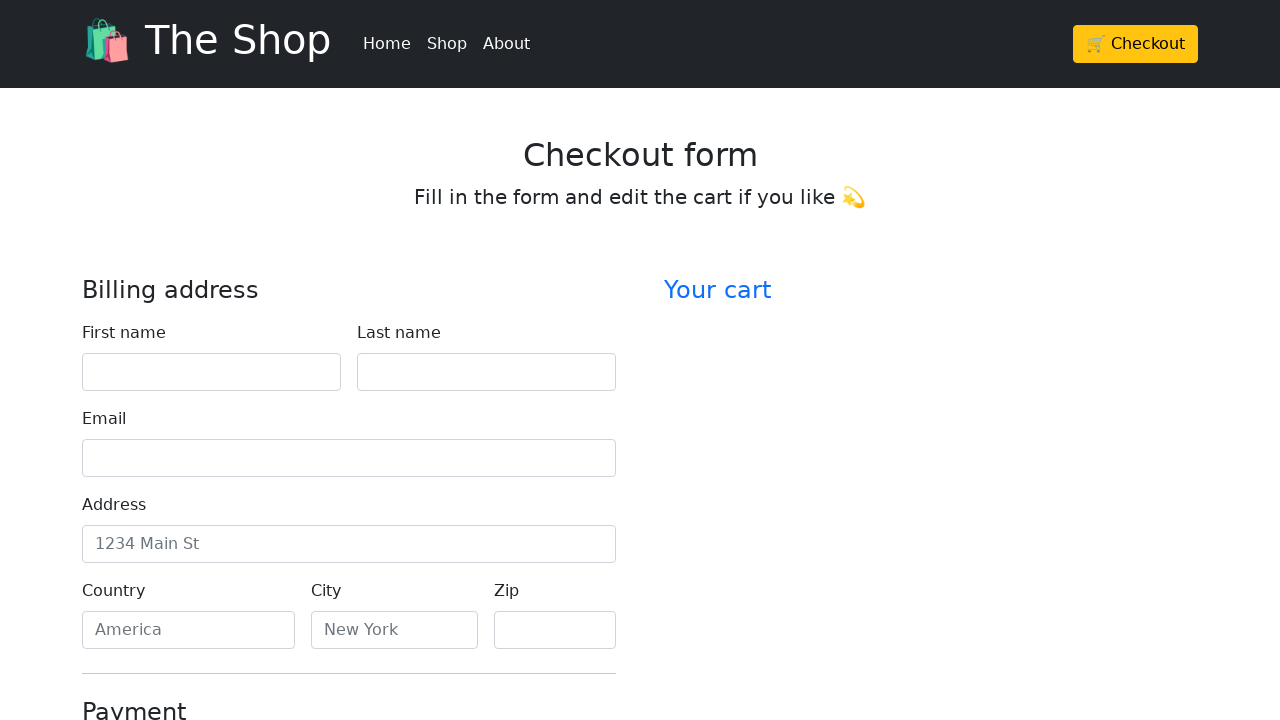

Located checkout form header element
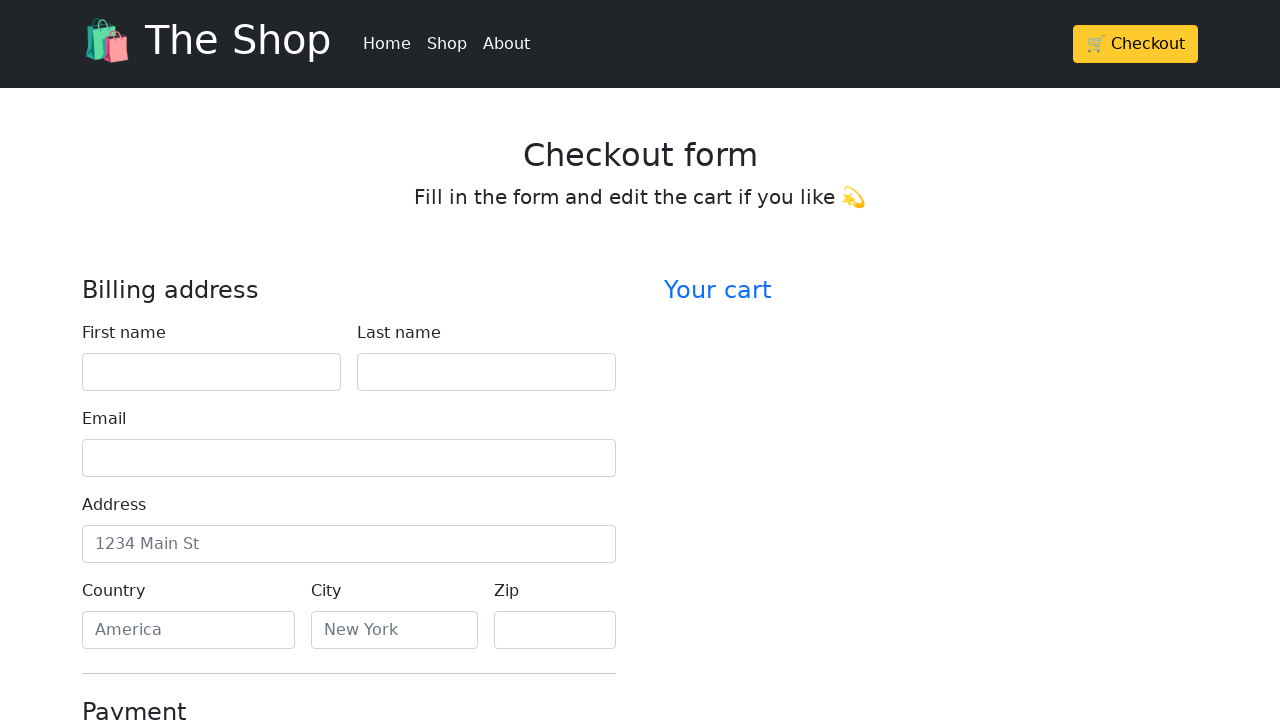

Verified checkout form header text equals 'Checkout form'
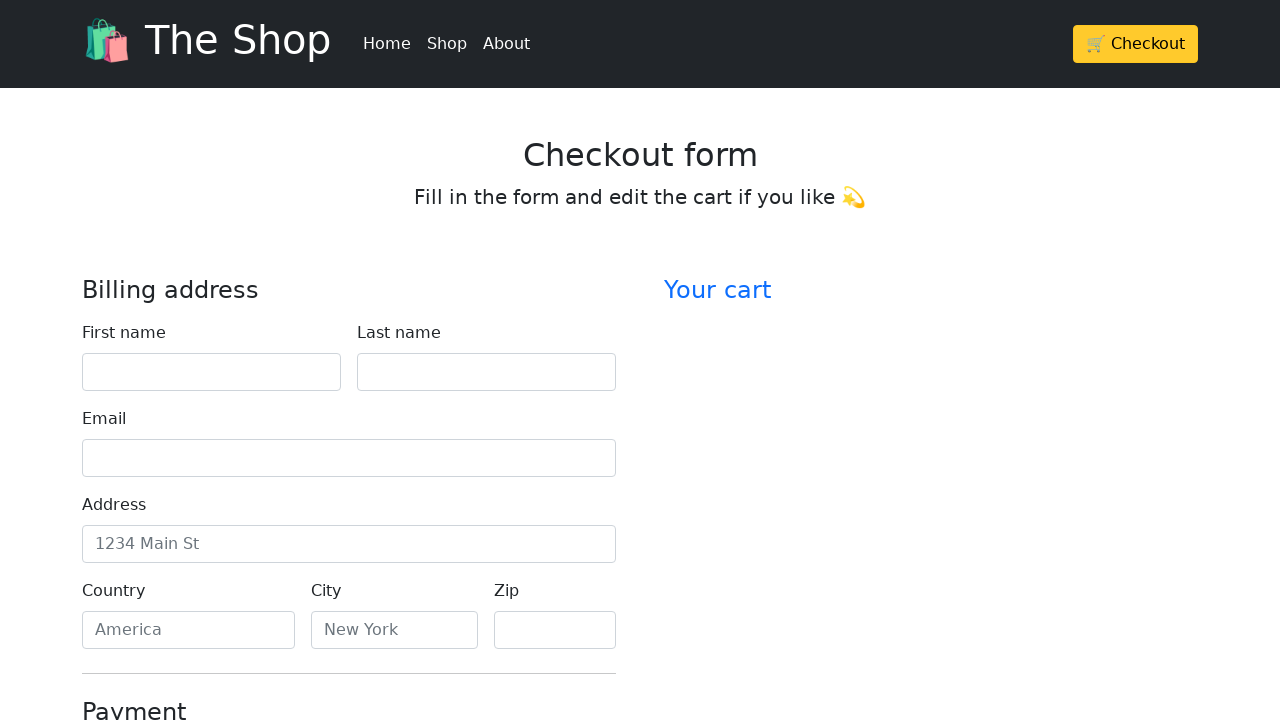

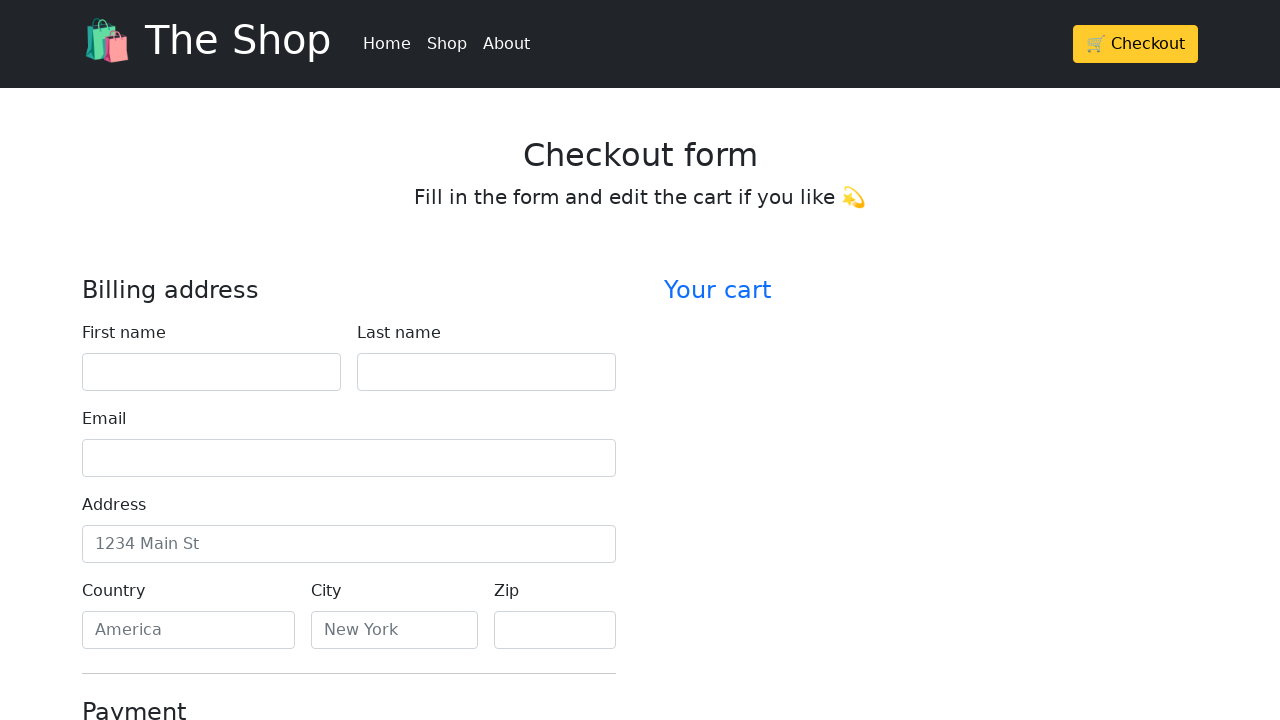